Tests dropdown selection functionality by navigating to the dropdown page and selecting an option by index

Starting URL: https://practice.cydeo.com/

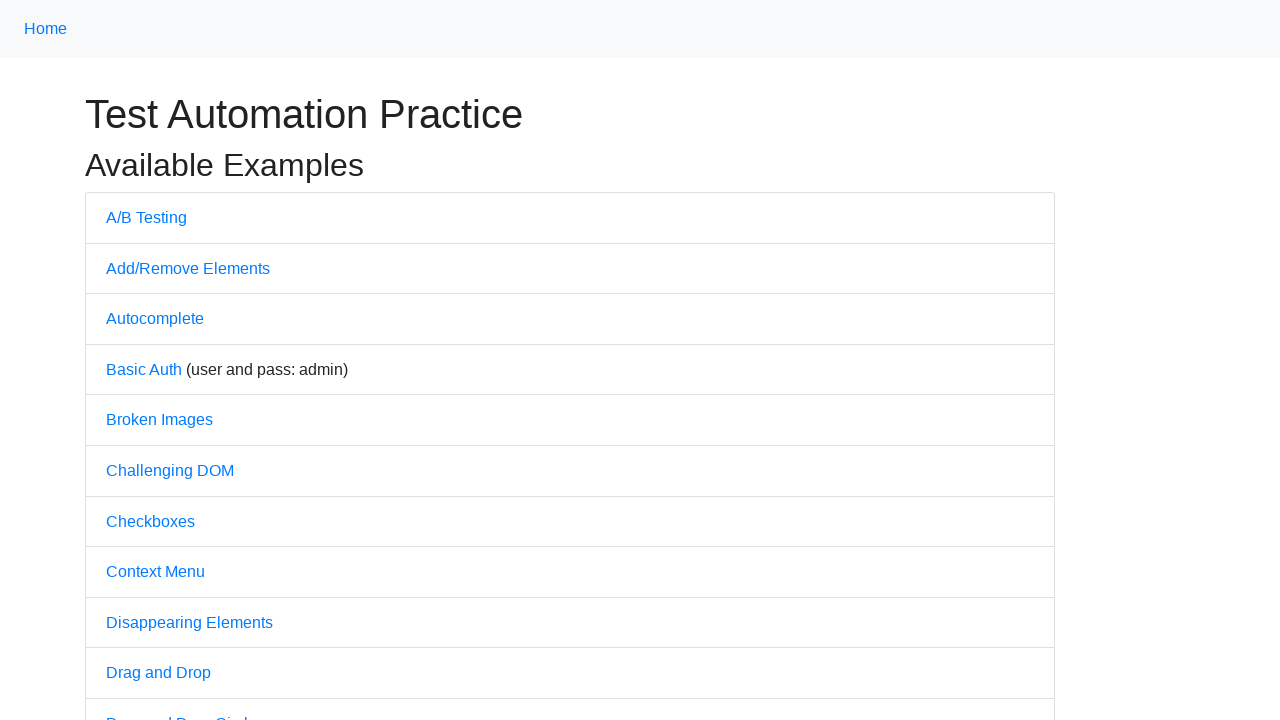

Navigated to starting URL https://practice.cydeo.com/
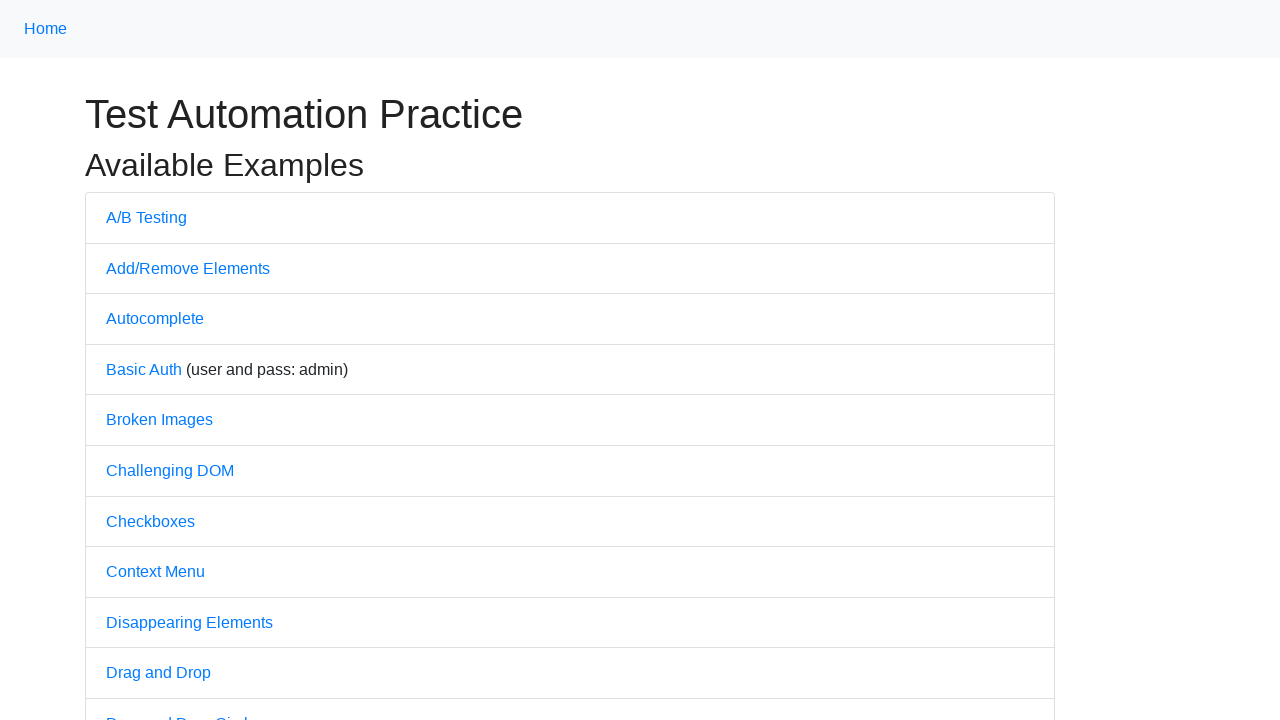

Clicked on Dropdown link at (143, 360) on text='Dropdown'
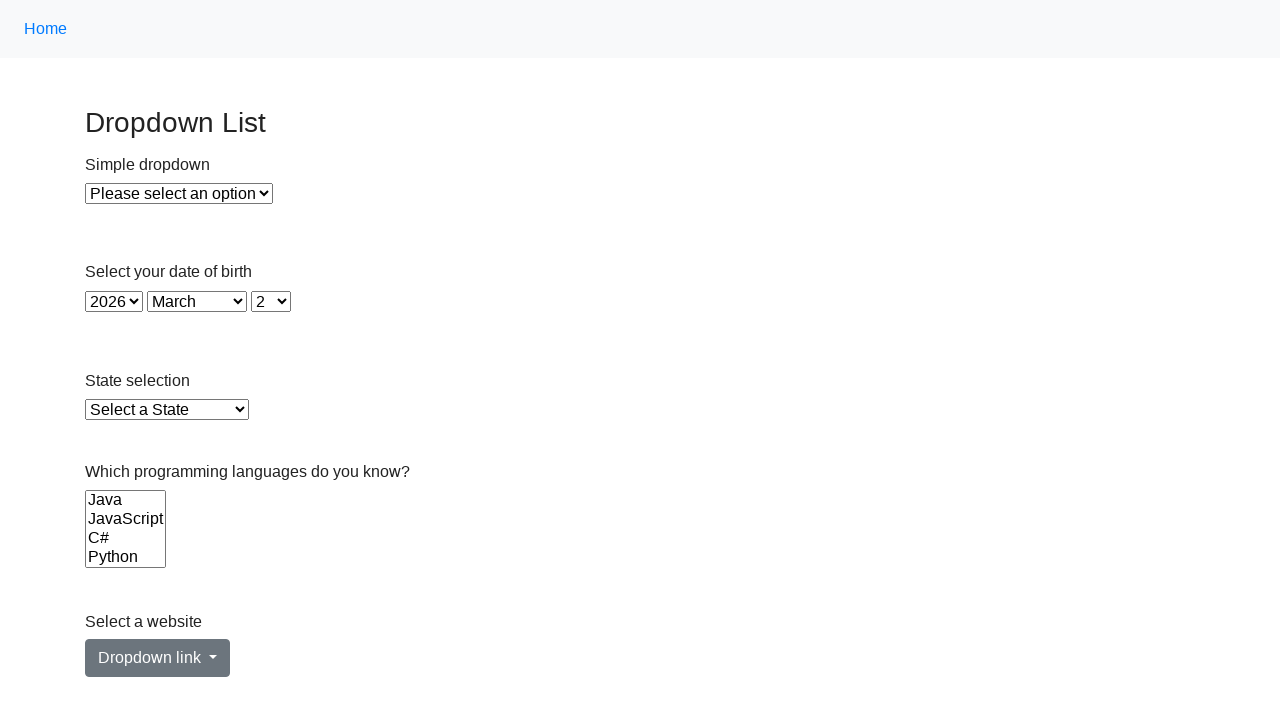

Selected option by index 1 from dropdown on xpath=//select[@id='dropdown']
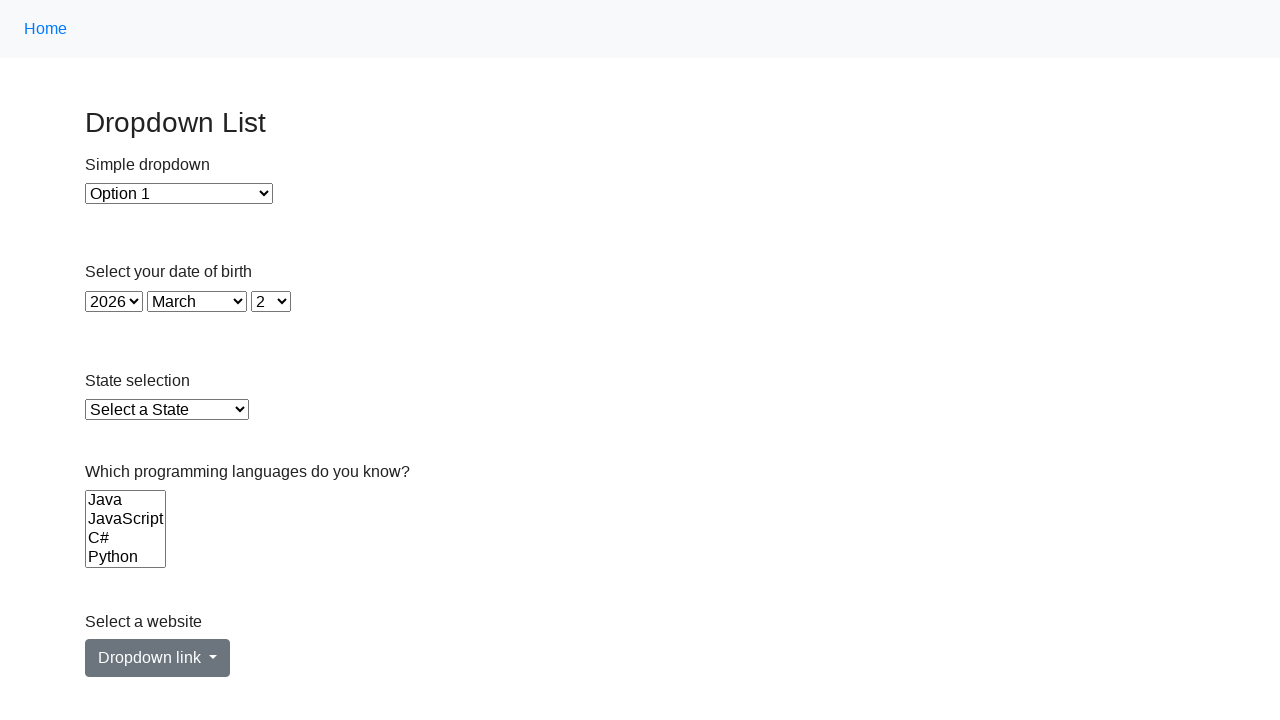

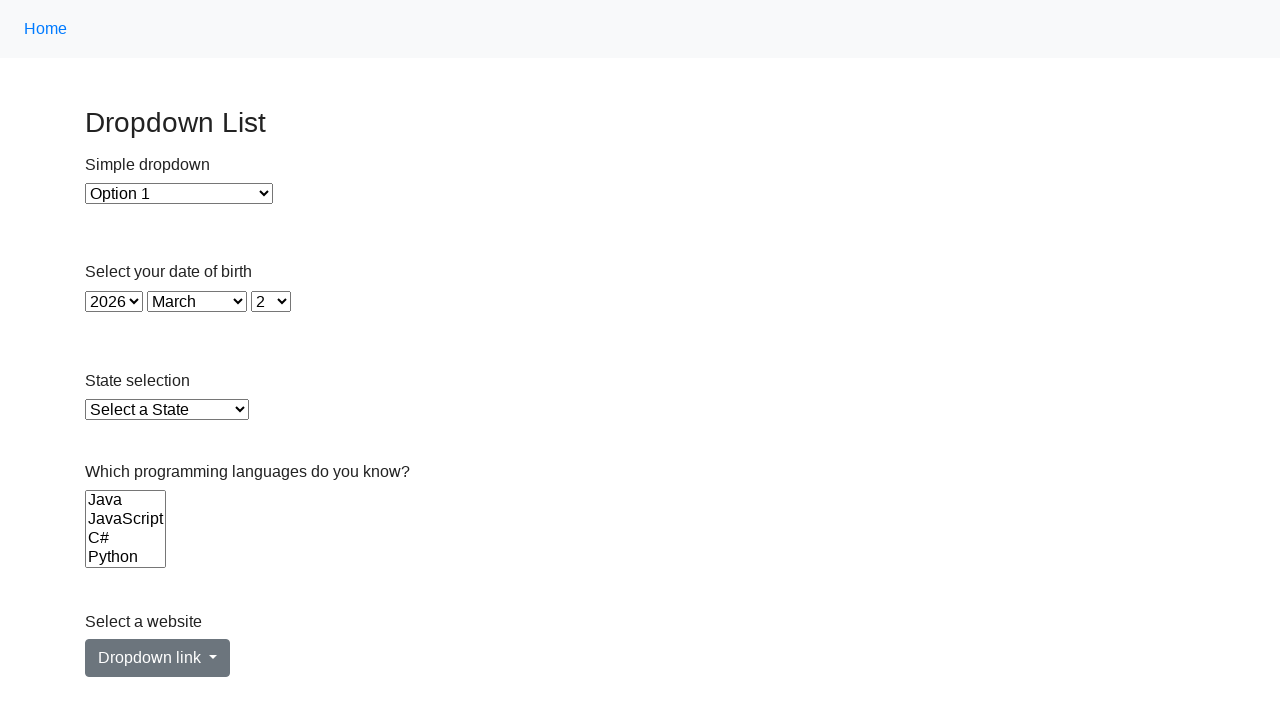